Tests checkbox group validation by selecting, deselecting, and partially selecting checkboxes

Starting URL: https://katalon-test.s3.amazonaws.com/aut/html/form.html

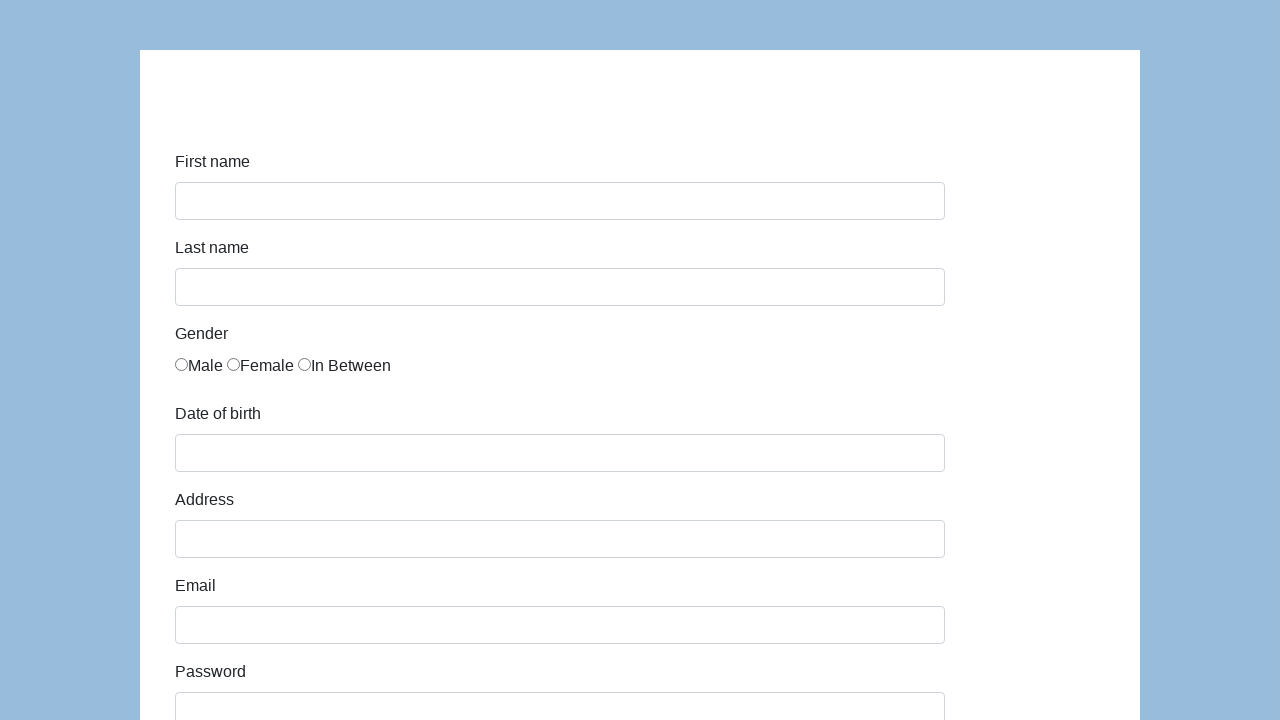

Navigated to form.html
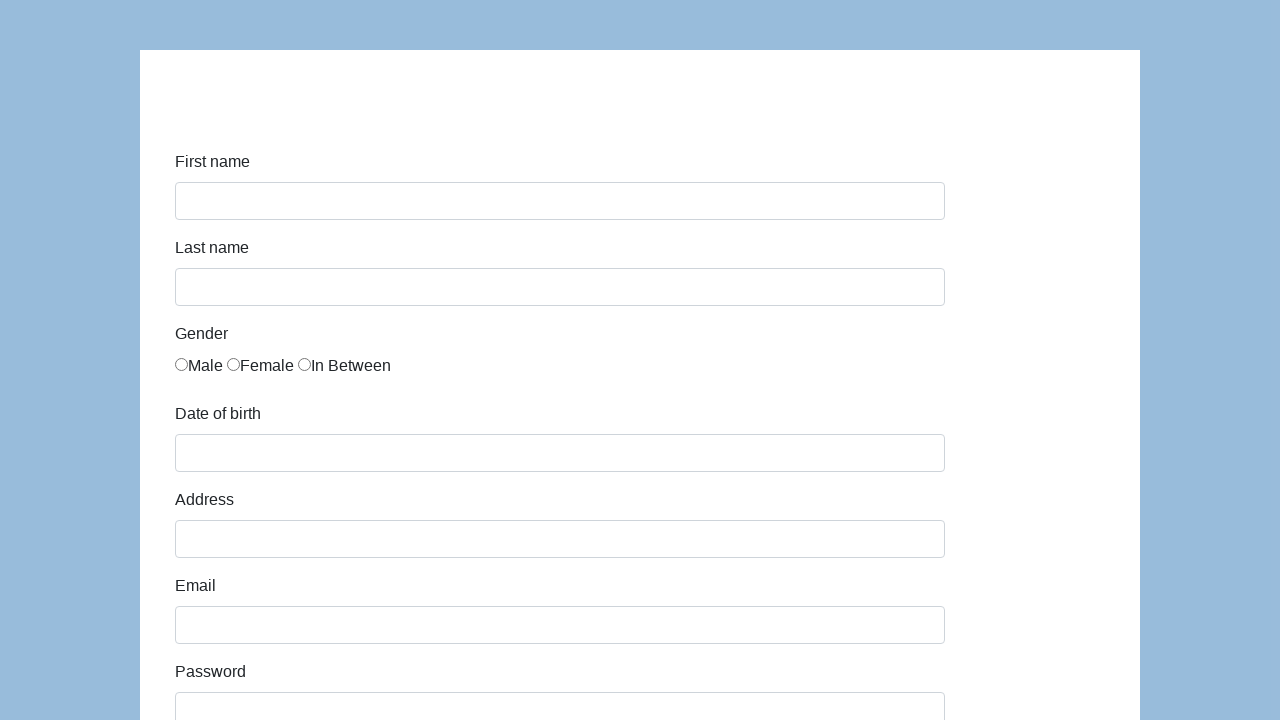

Retrieved all checkbox elements from the form
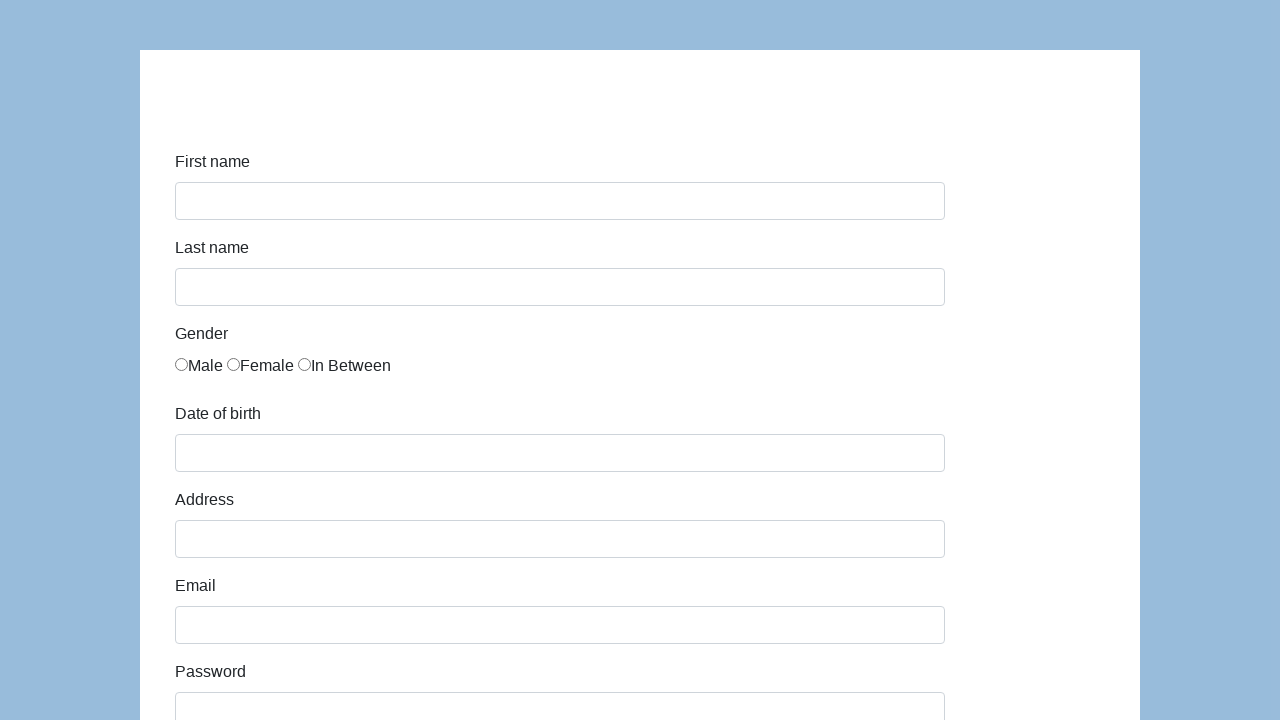

Selected a checkbox at (182, 360) on input[type='checkbox'] >> nth=0
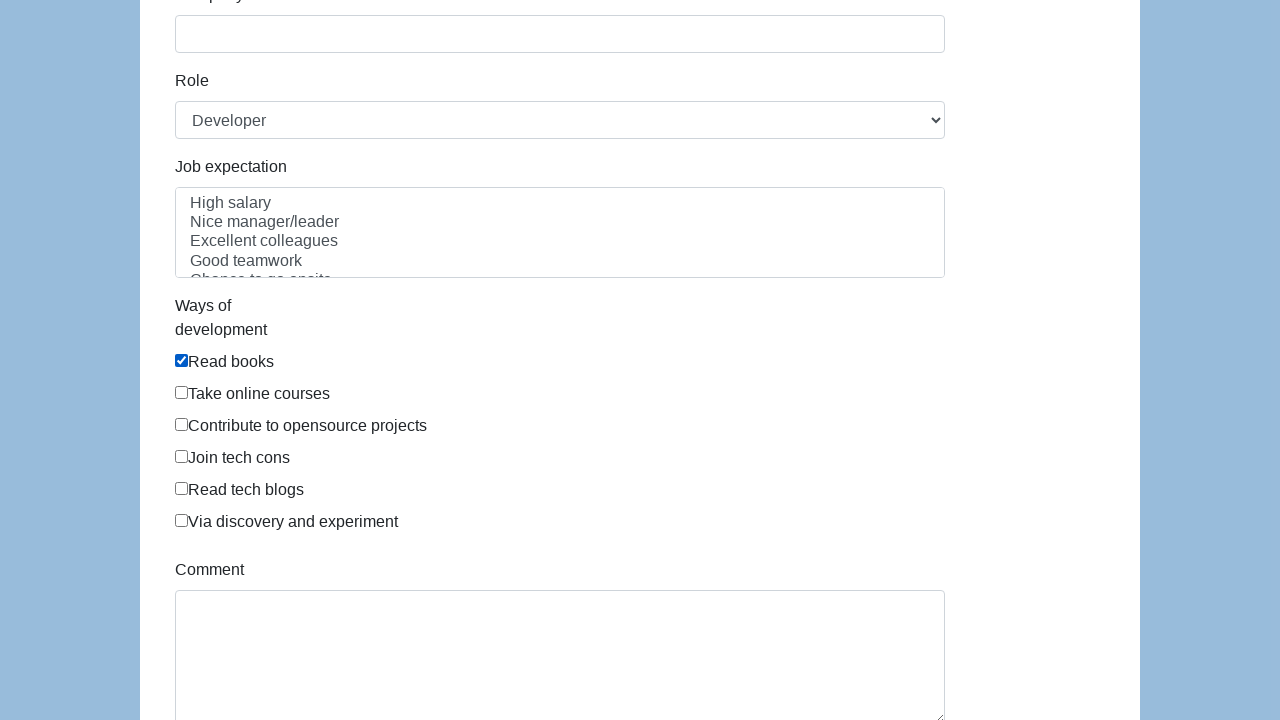

Selected a checkbox at (182, 392) on input[type='checkbox'] >> nth=1
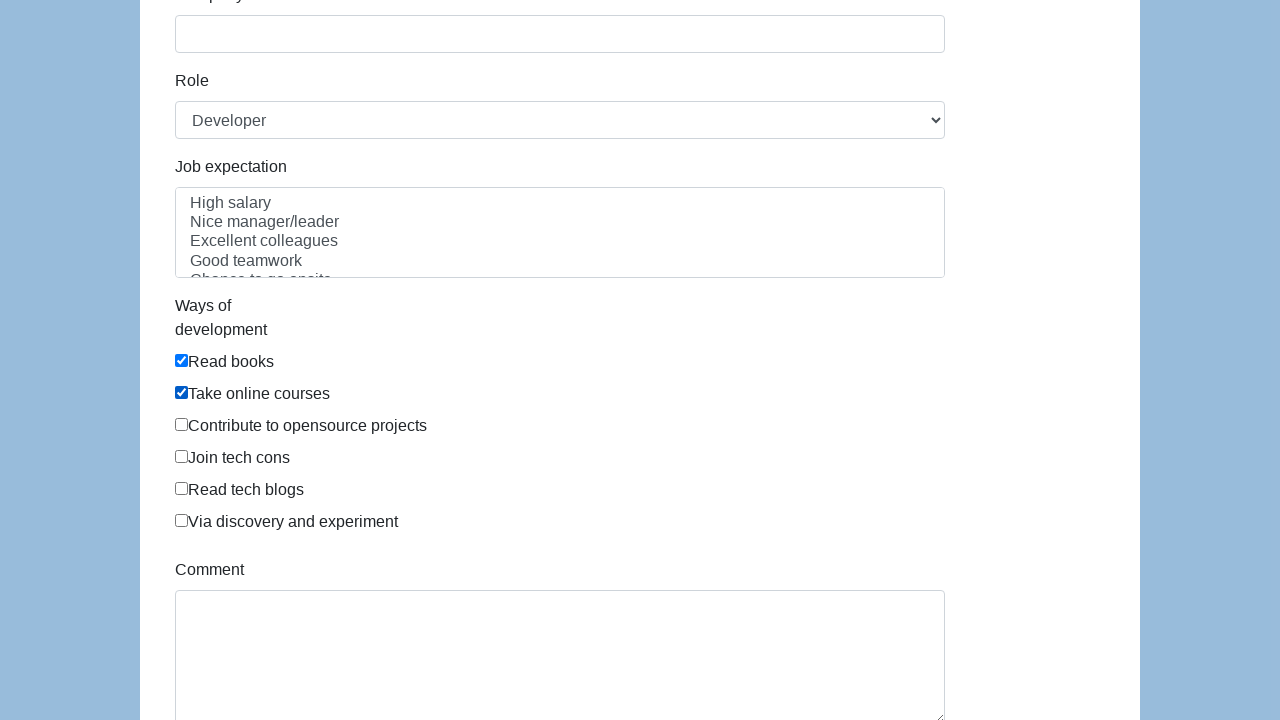

Selected a checkbox at (182, 424) on input[type='checkbox'] >> nth=2
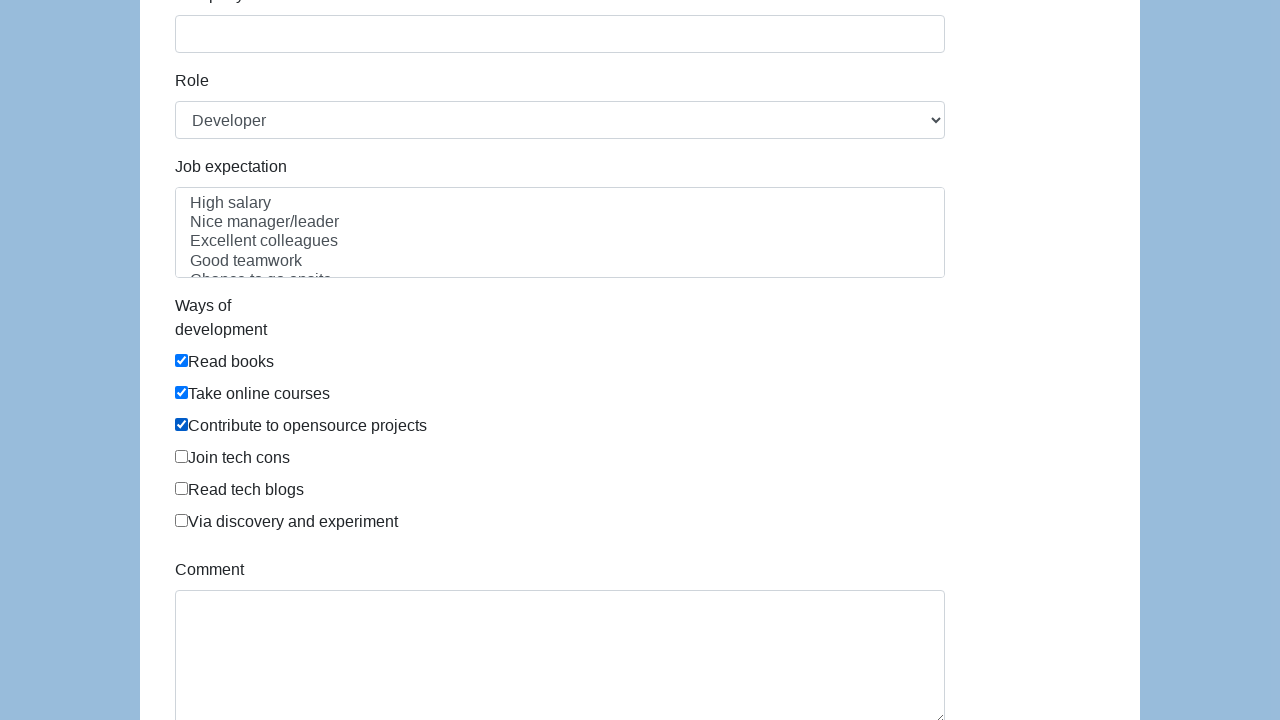

Selected a checkbox at (182, 456) on input[type='checkbox'] >> nth=3
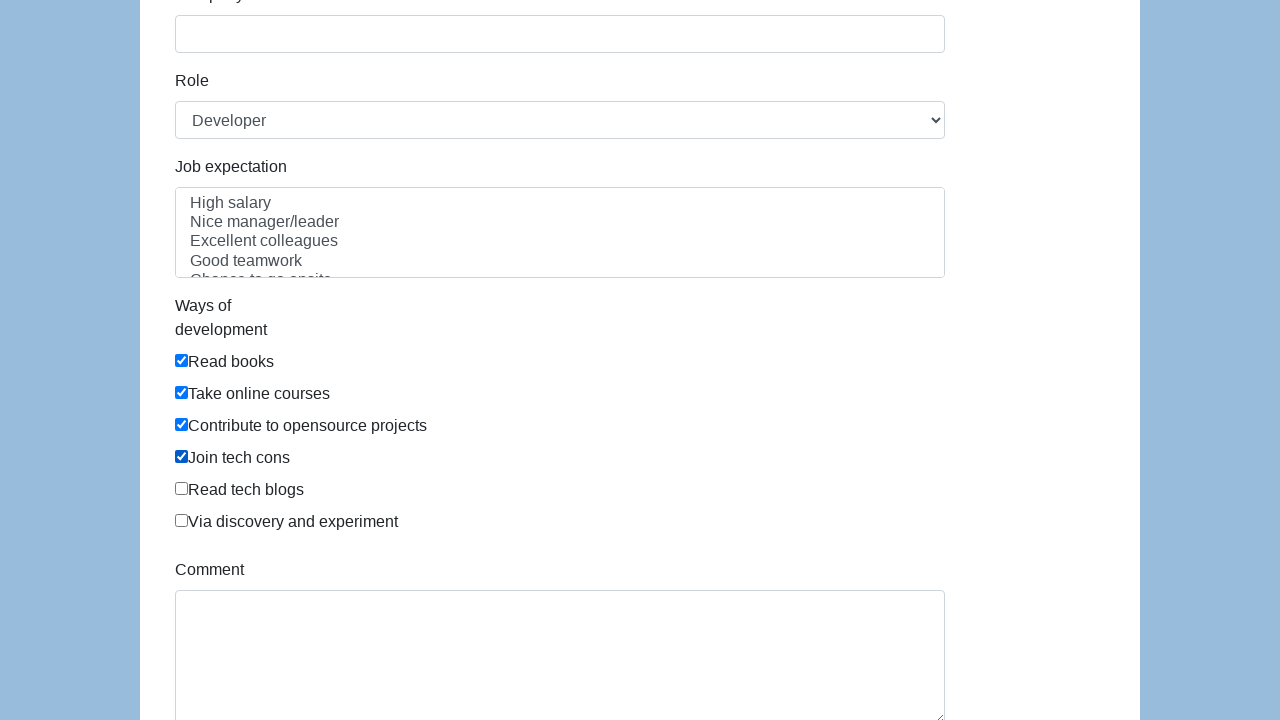

Selected a checkbox at (182, 488) on input[type='checkbox'] >> nth=4
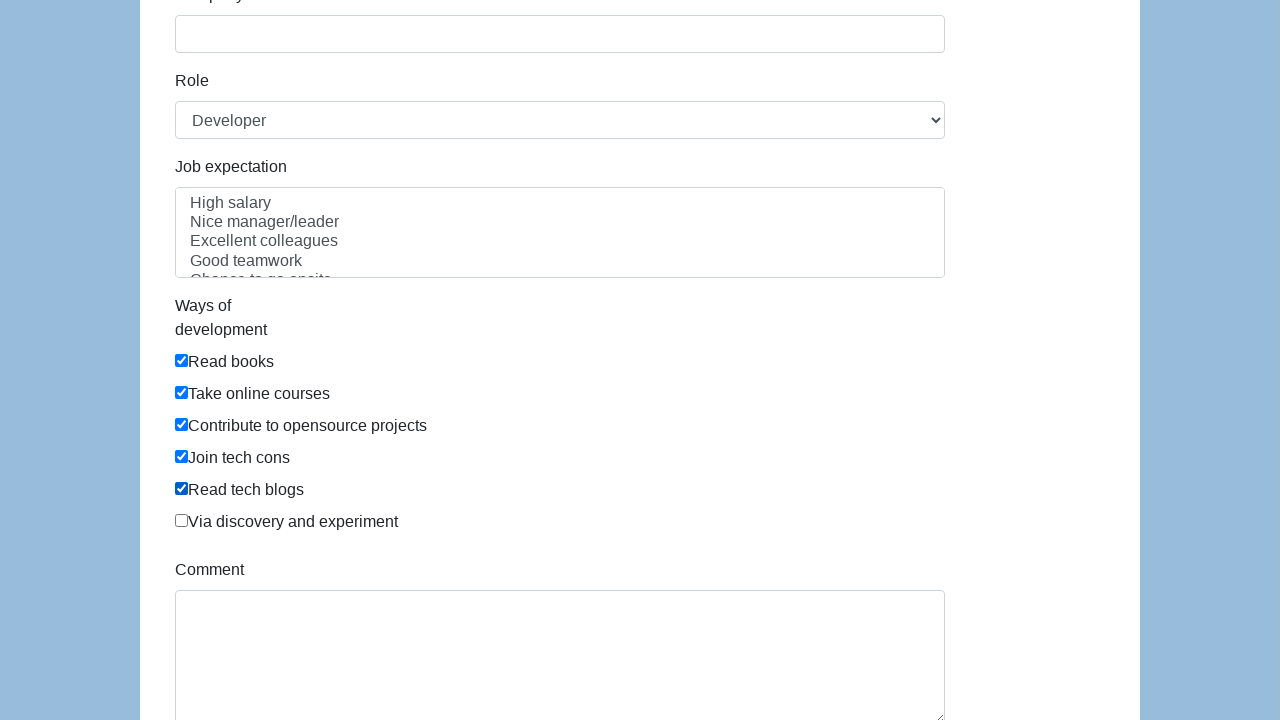

Selected a checkbox at (182, 520) on input[type='checkbox'] >> nth=5
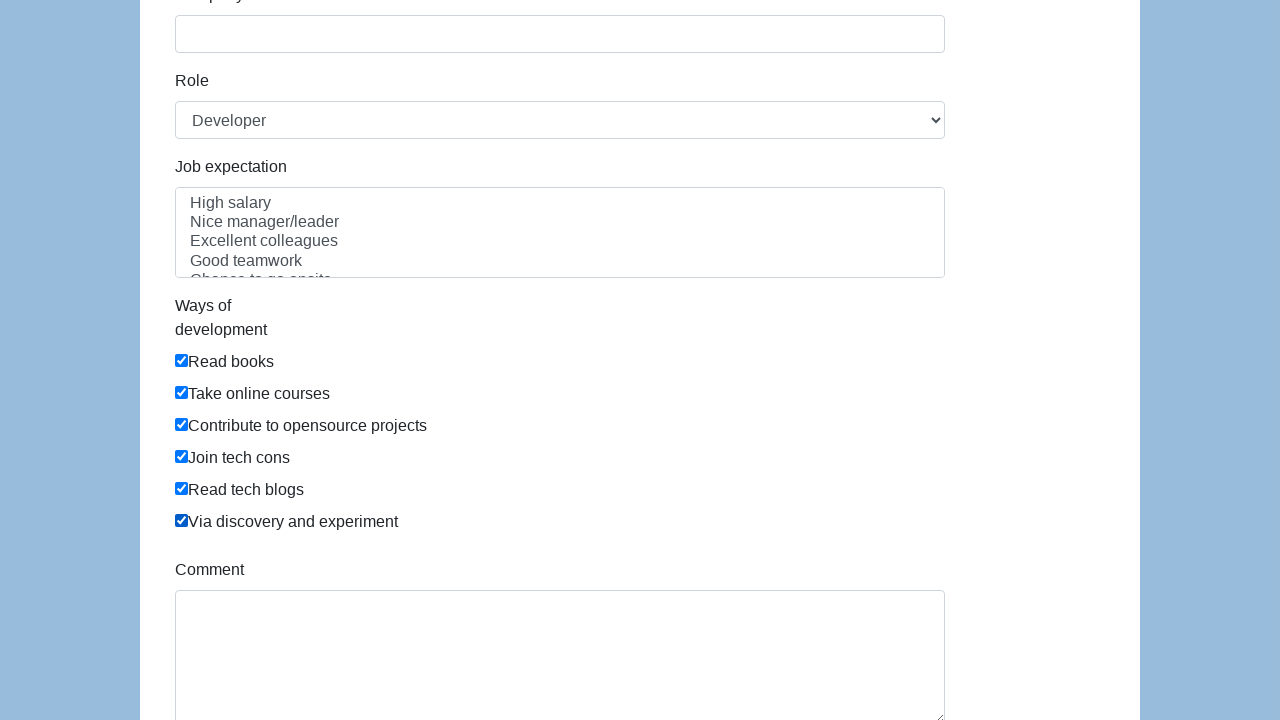

Deselected a checkbox at (182, 360) on input[type='checkbox'] >> nth=0
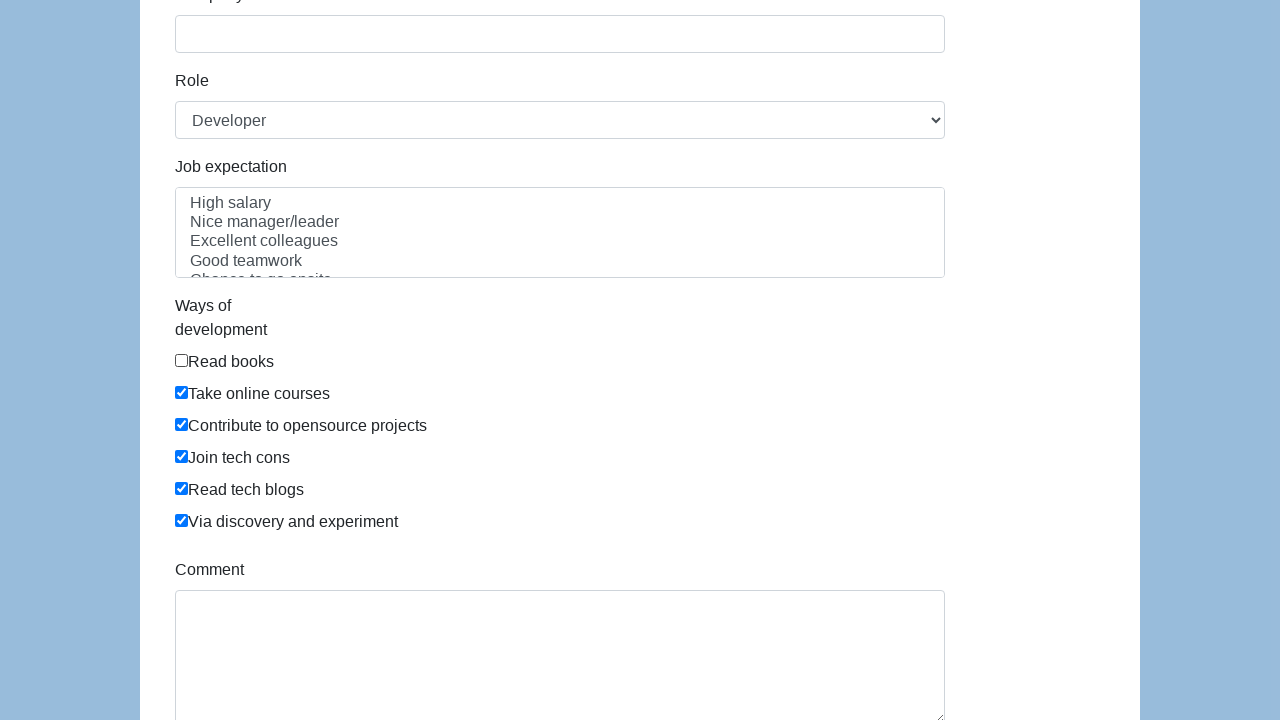

Deselected a checkbox at (182, 392) on input[type='checkbox'] >> nth=1
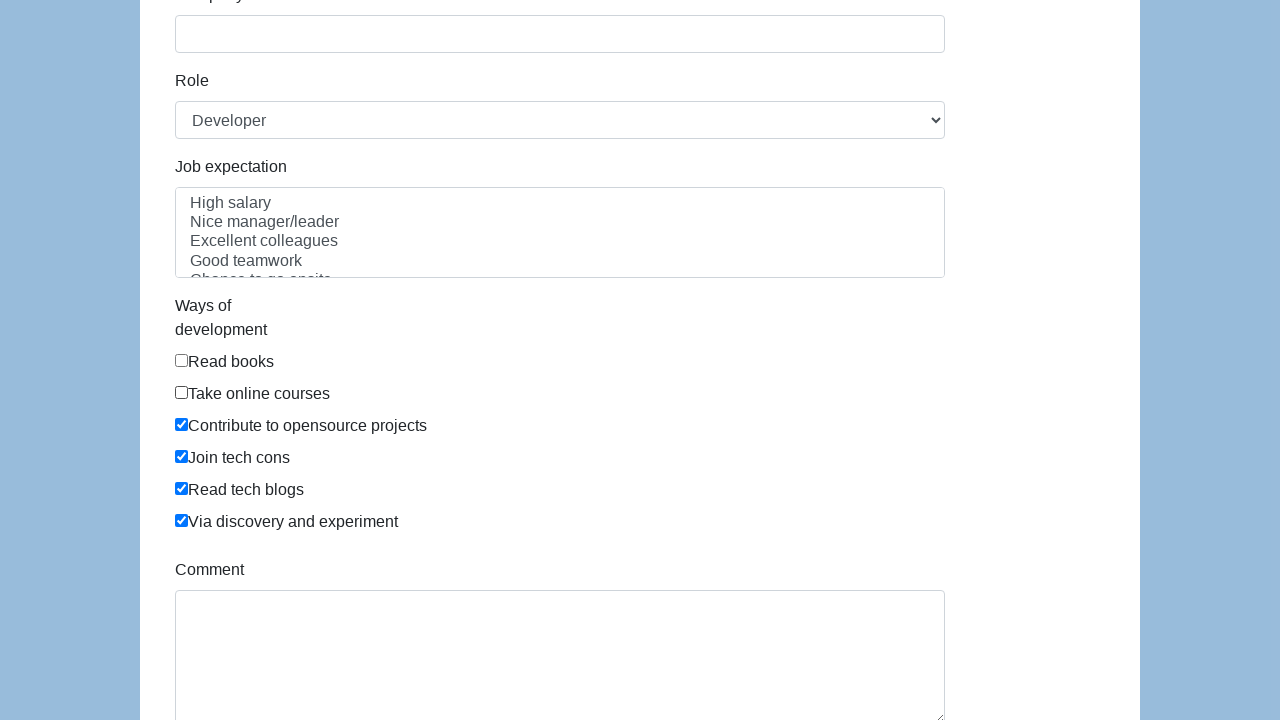

Deselected a checkbox at (182, 424) on input[type='checkbox'] >> nth=2
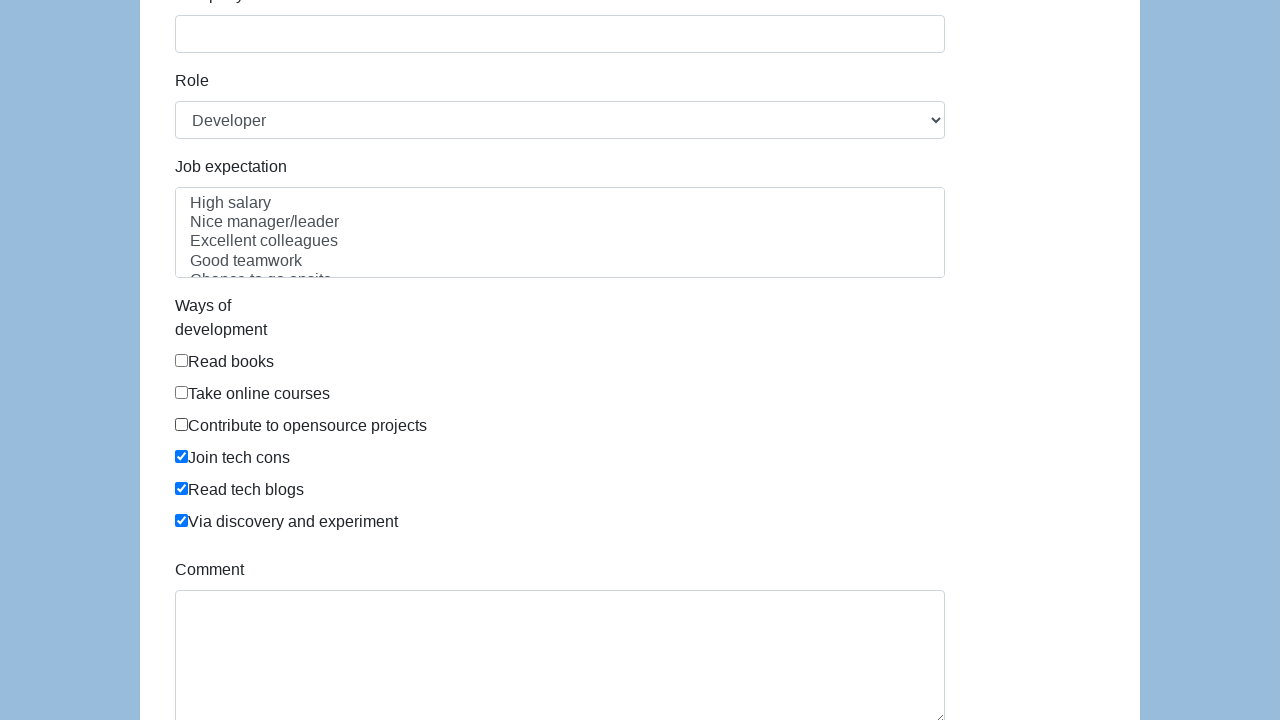

Deselected a checkbox at (182, 456) on input[type='checkbox'] >> nth=3
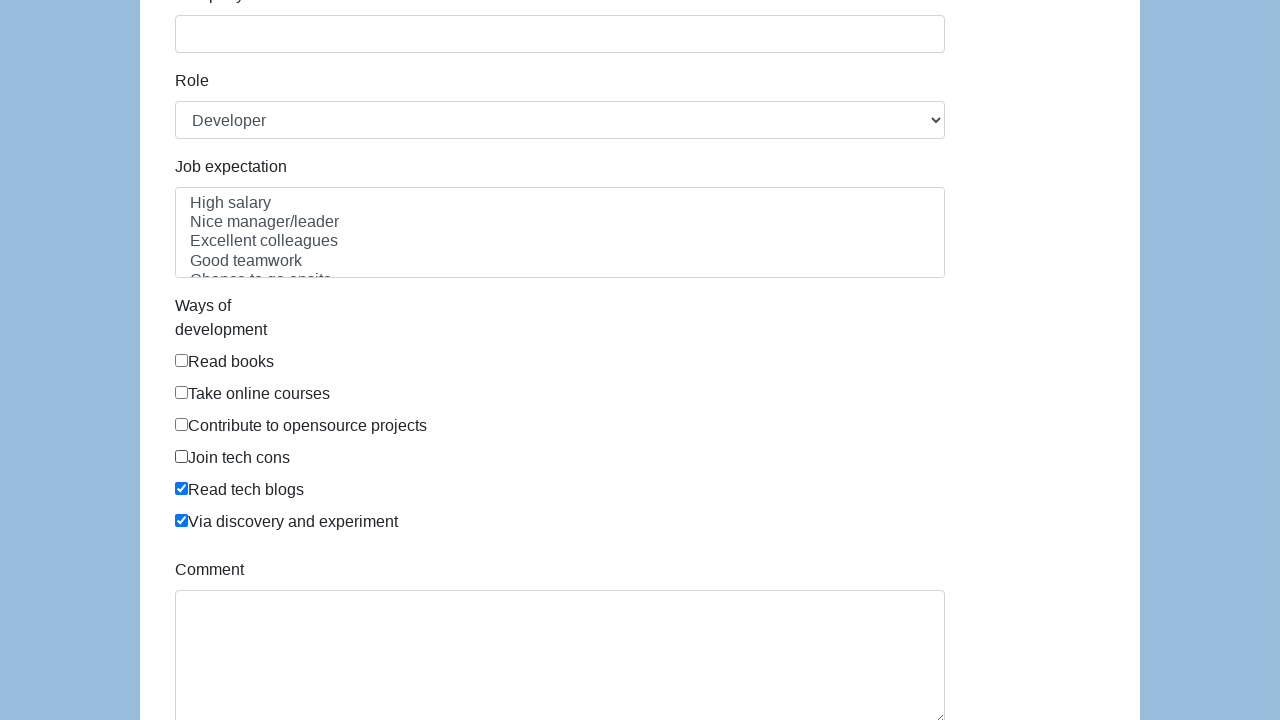

Deselected a checkbox at (182, 488) on input[type='checkbox'] >> nth=4
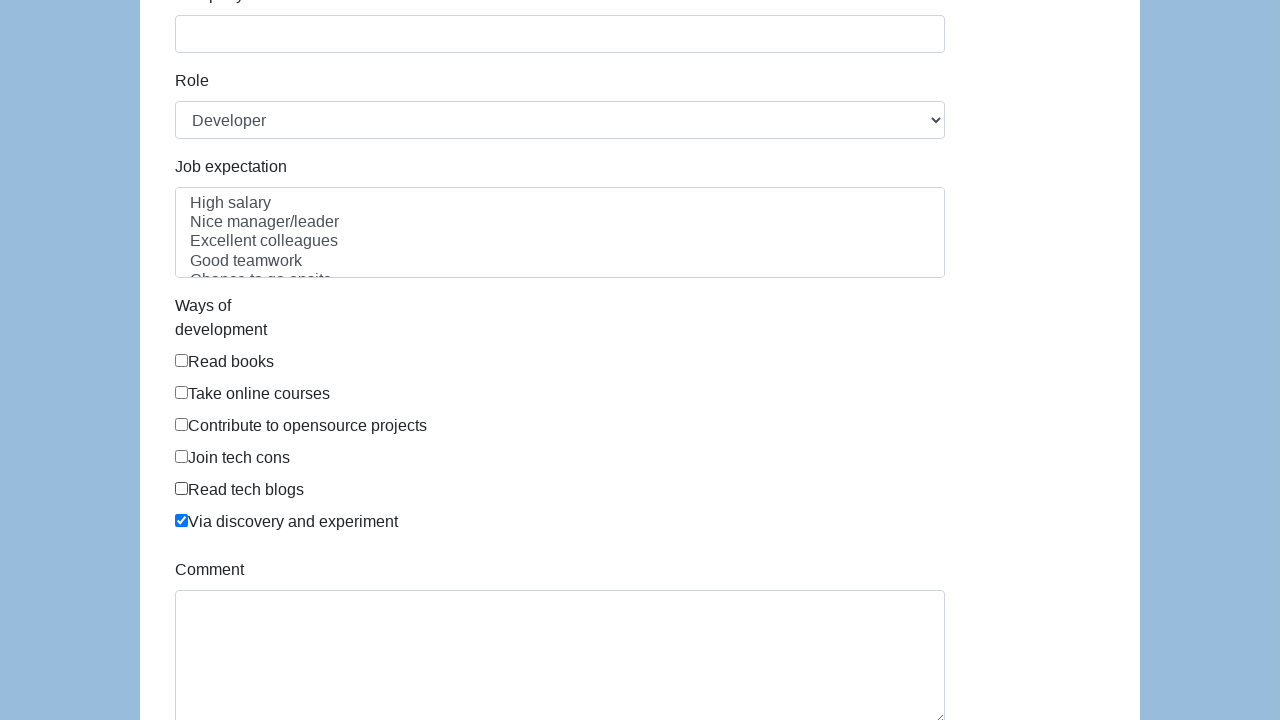

Deselected a checkbox at (182, 520) on input[type='checkbox'] >> nth=5
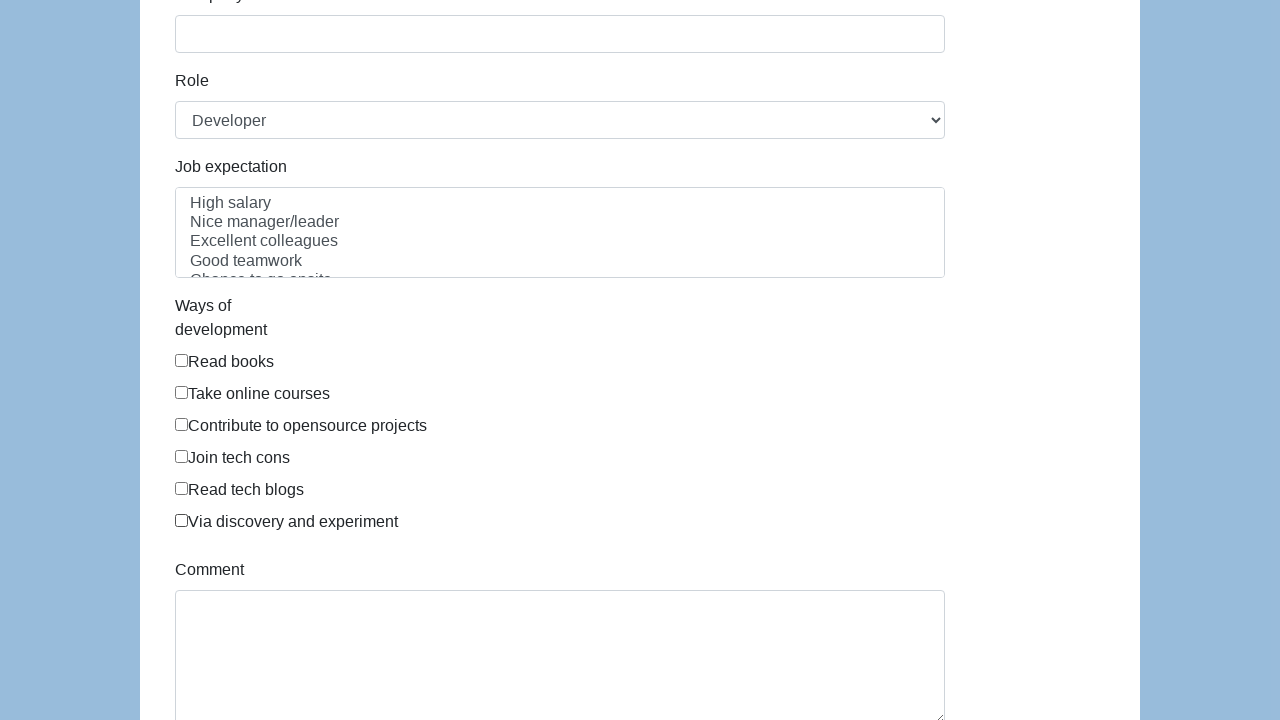

Selected every other checkbox (index 0) at (182, 360) on input[type='checkbox'] >> nth=0
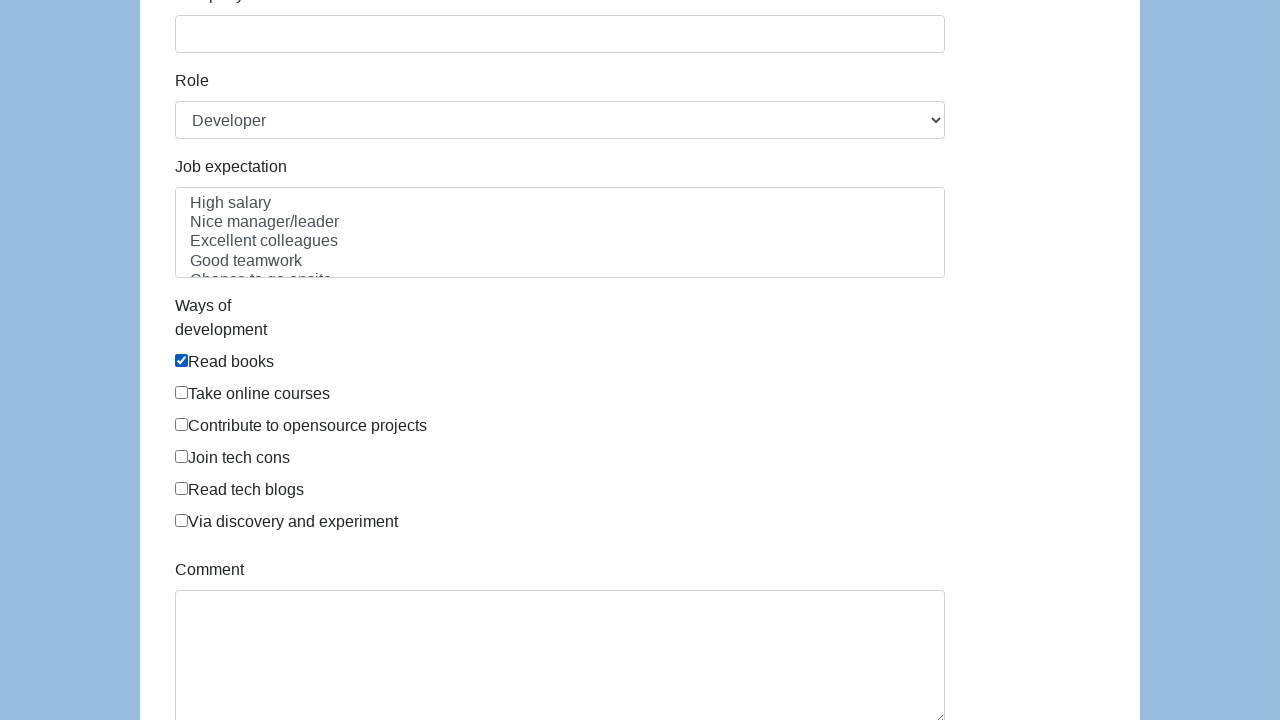

Selected every other checkbox (index 2) at (182, 424) on input[type='checkbox'] >> nth=2
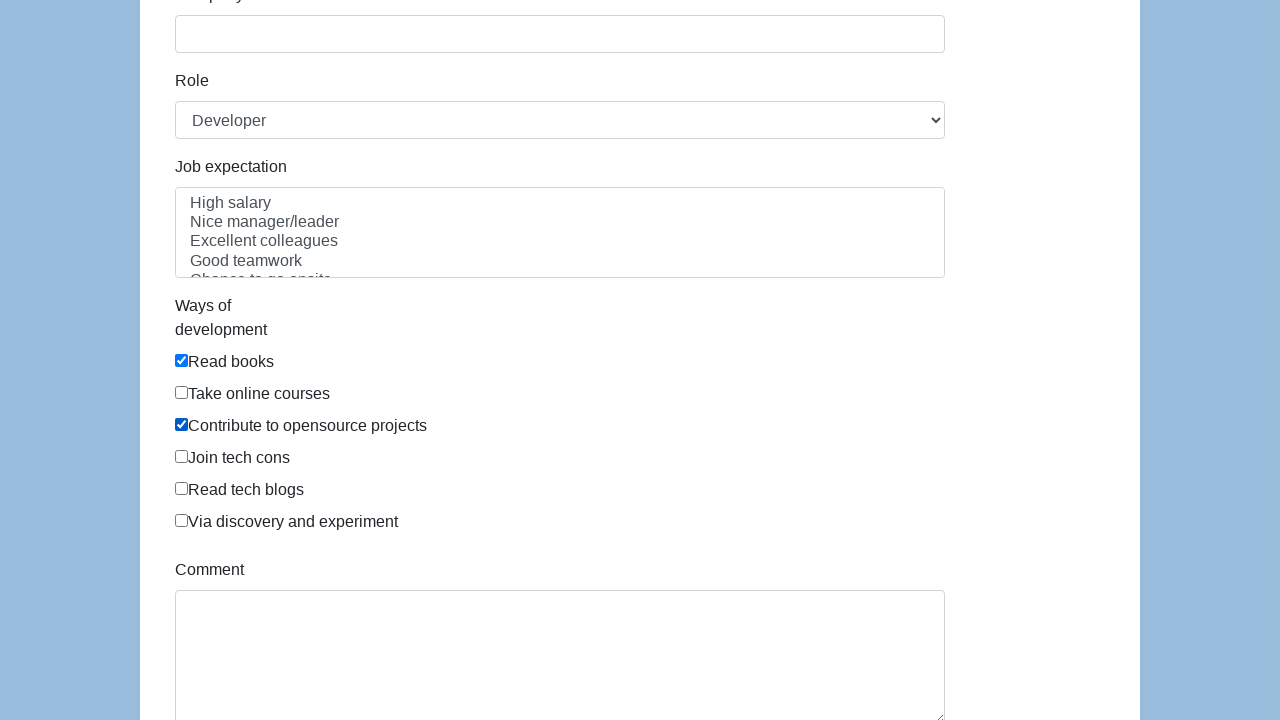

Selected every other checkbox (index 4) at (182, 488) on input[type='checkbox'] >> nth=4
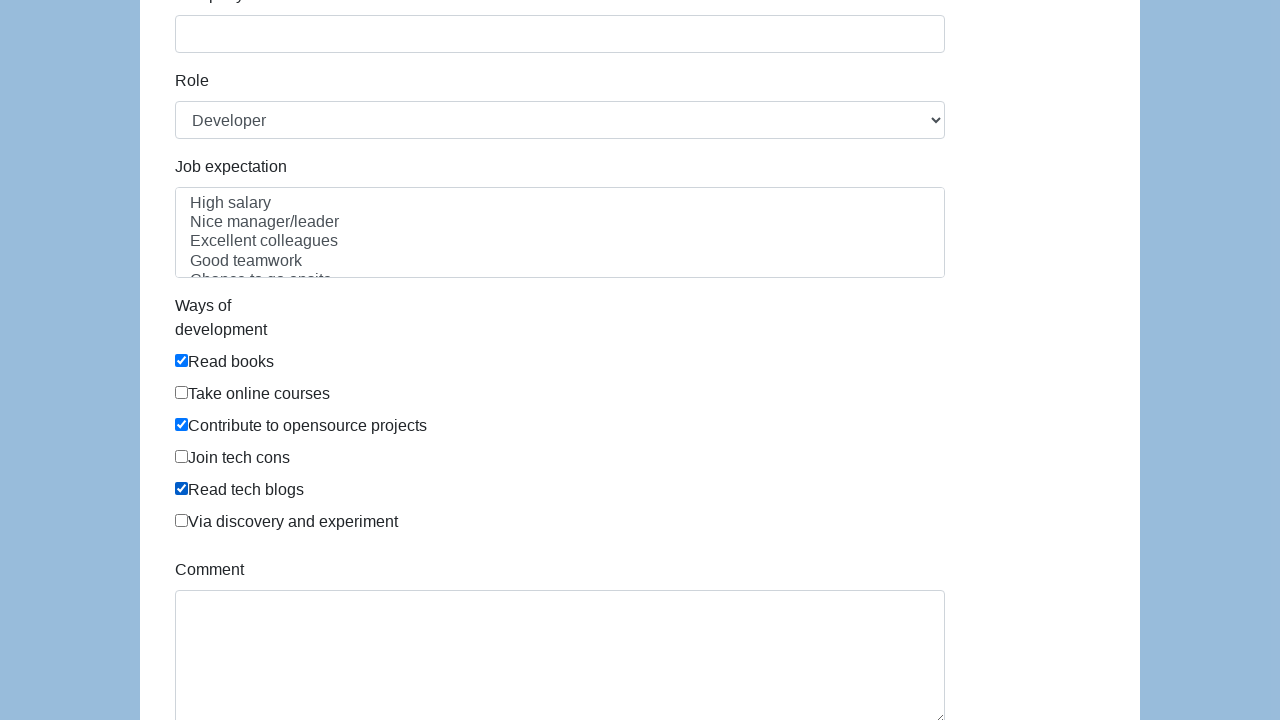

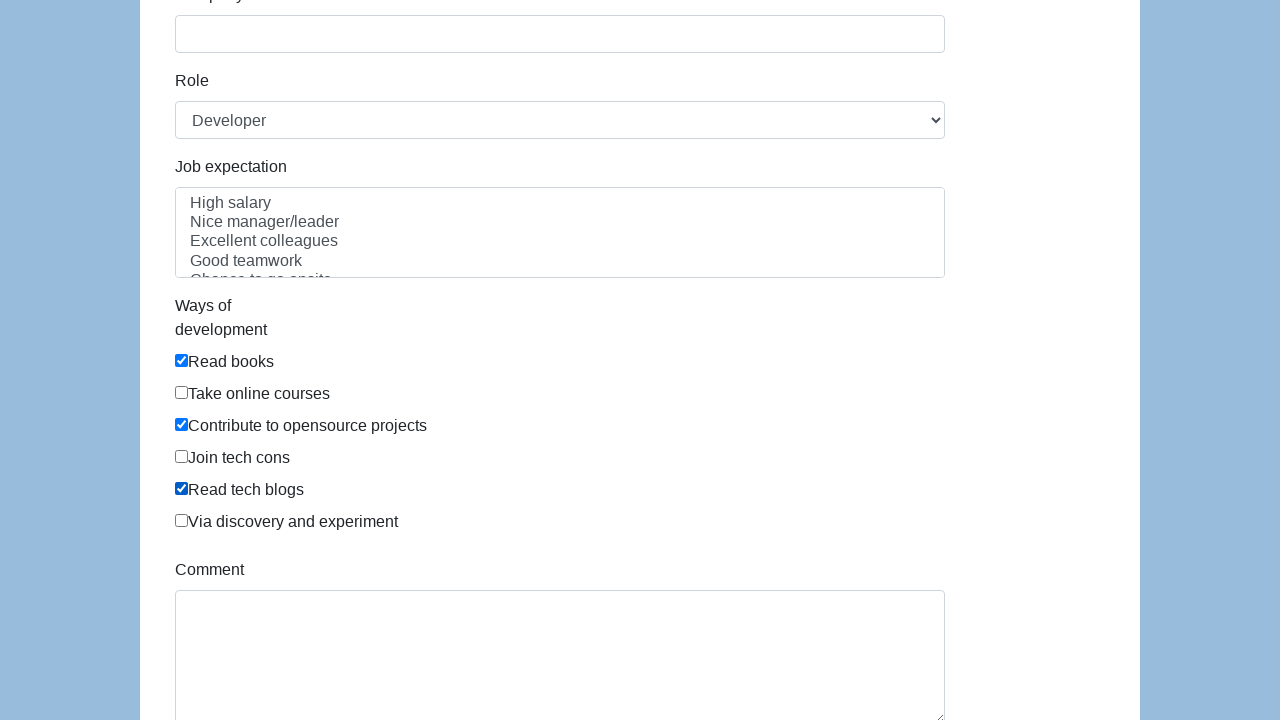